Tests textarea by clearing it and entering sample text for the text area.

Starting URL: https://seleniumbase.io/demo_page

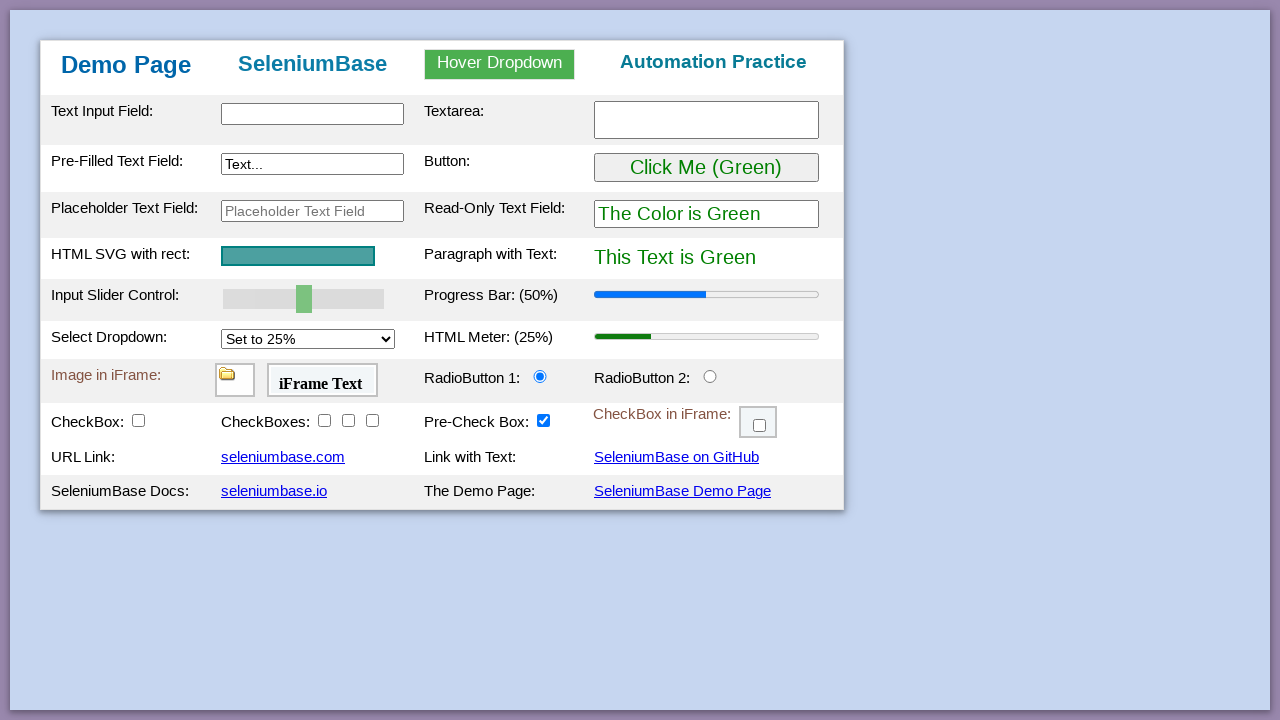

Waited for page to load - table body element loaded
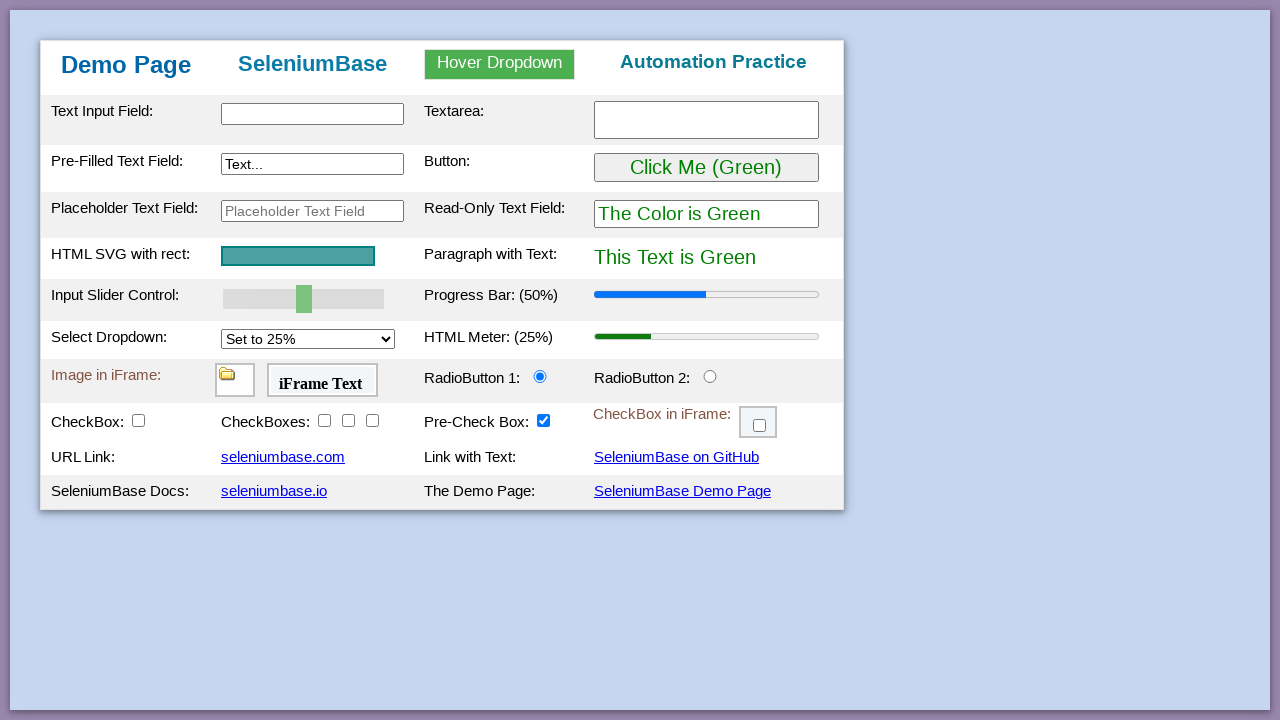

Cleared textarea field on #myTextarea
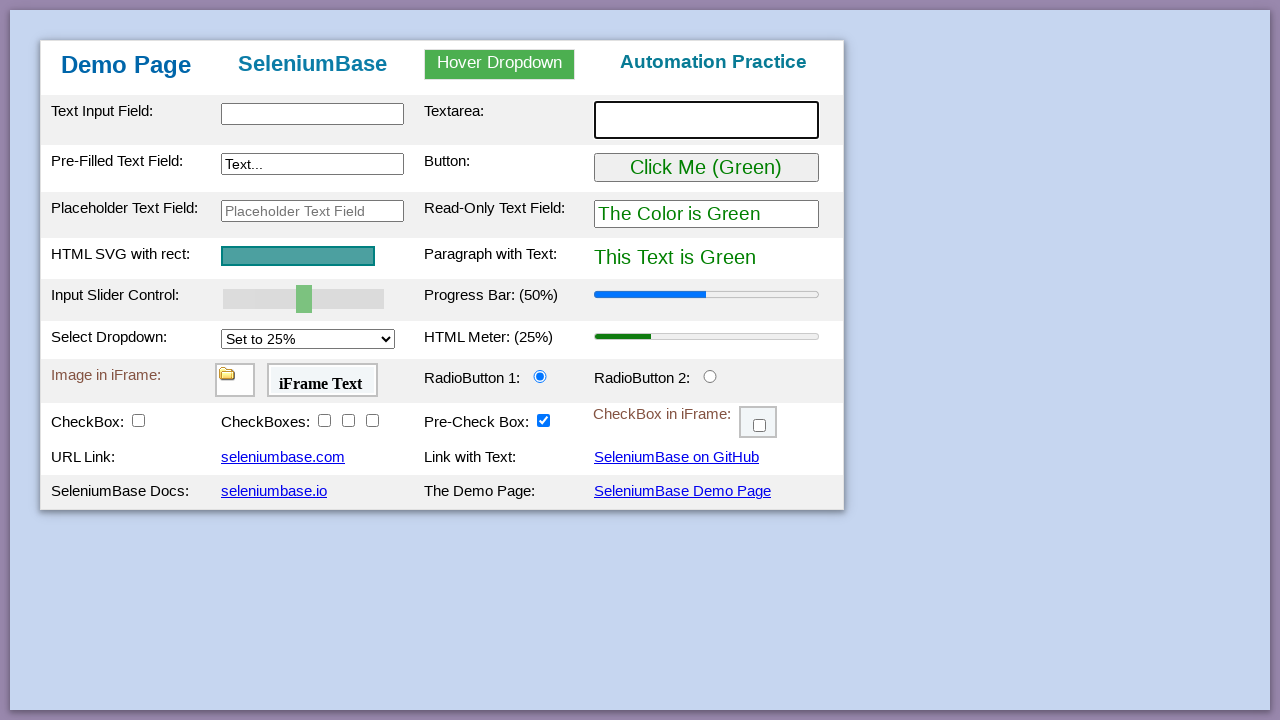

Entered sample text into textarea: 'This is a sample text for the text area.' on #myTextarea
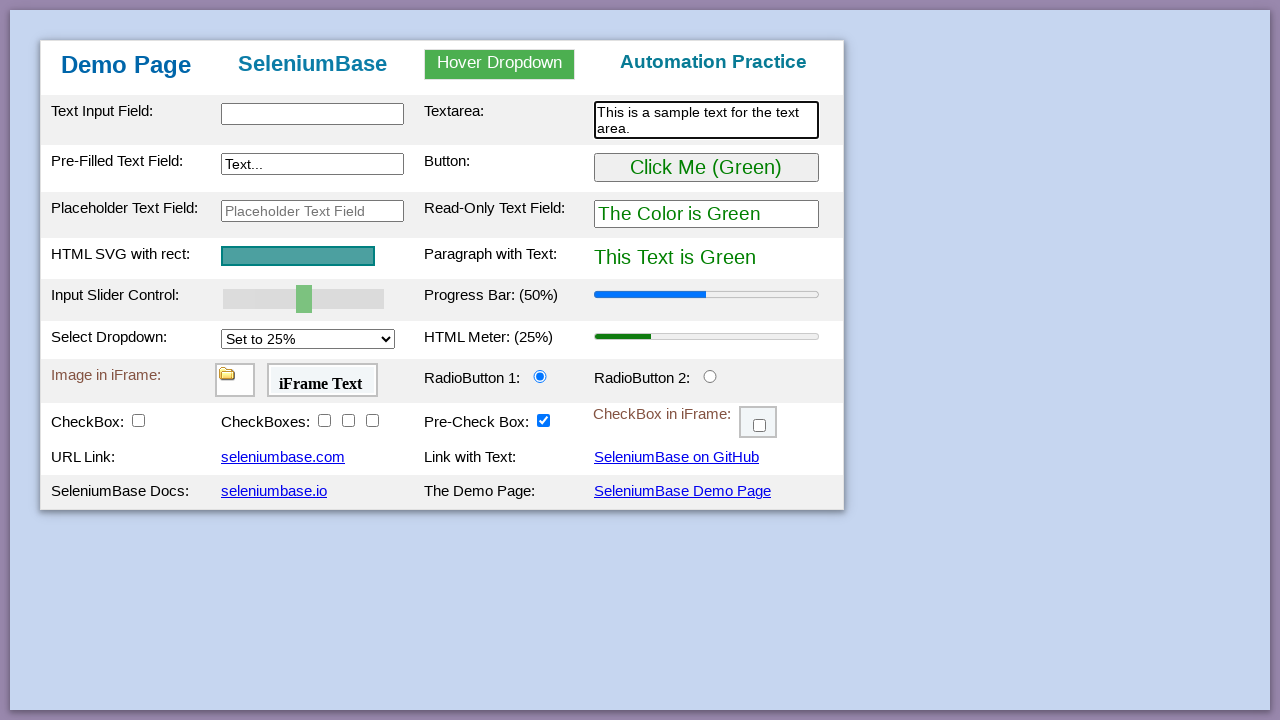

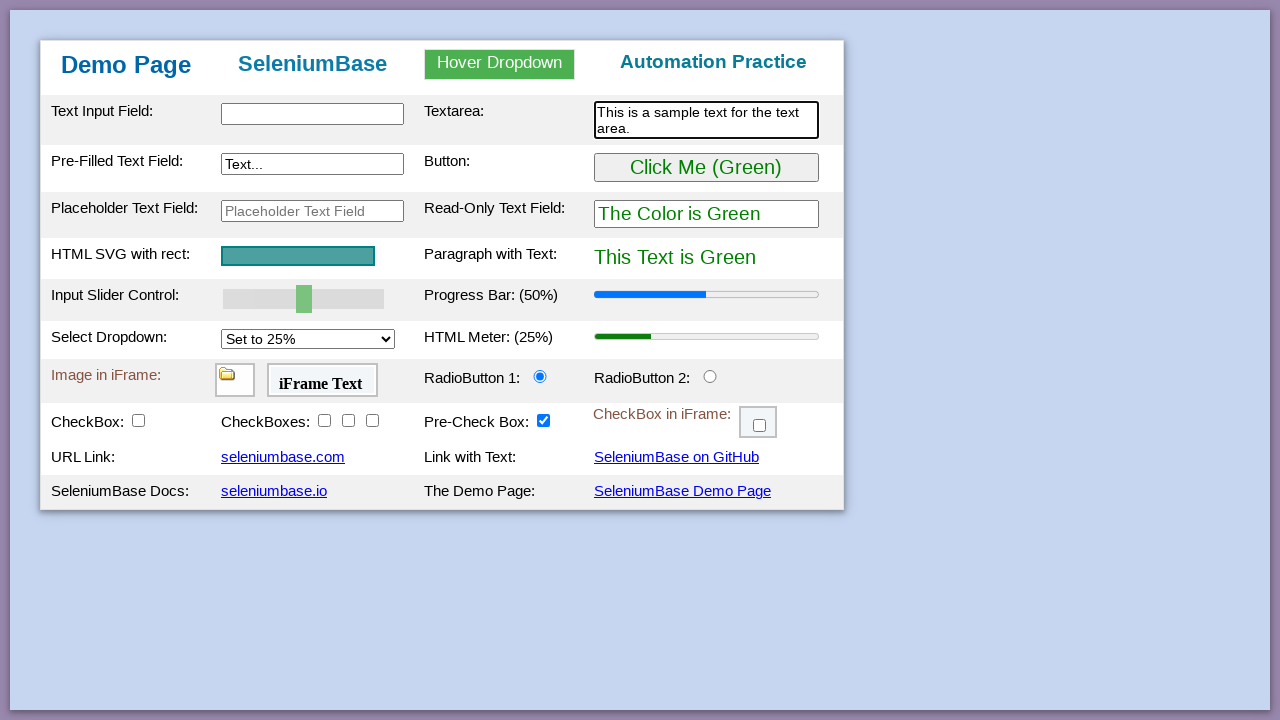